Tests that clicking the Email column header sorts the table alphabetically by email in ascending order

Starting URL: http://the-internet.herokuapp.com/tables

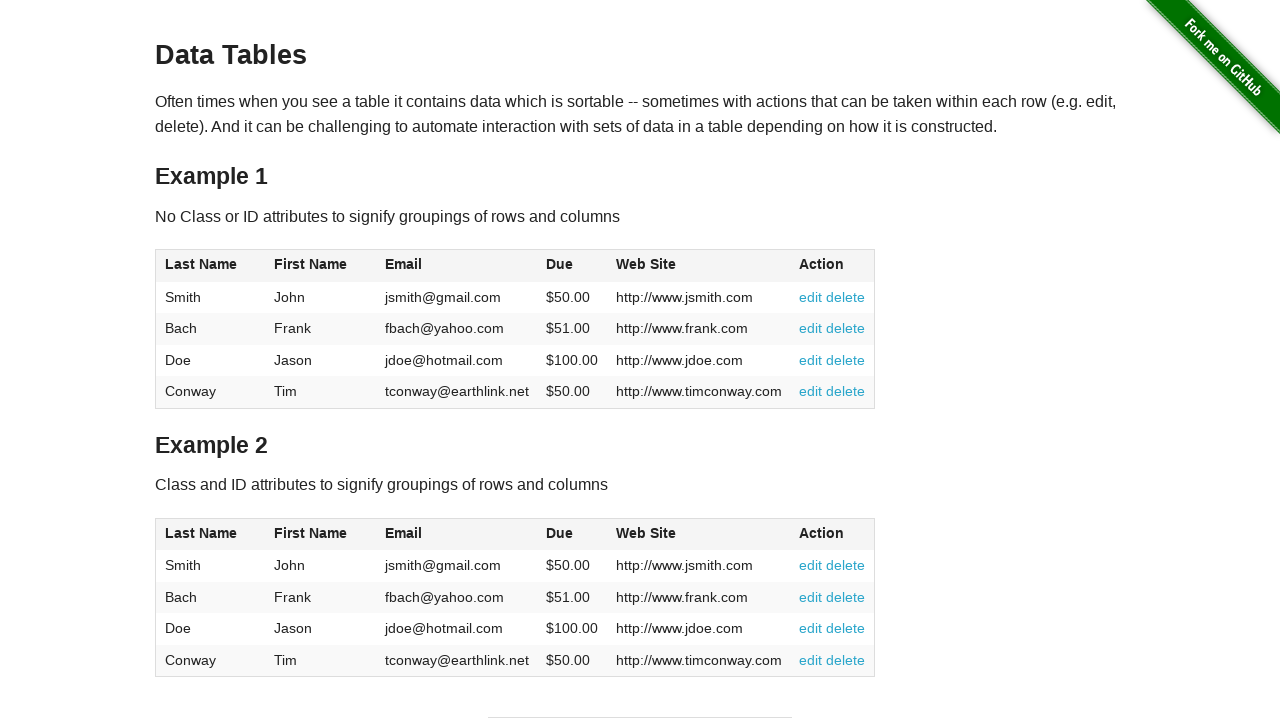

Clicked Email column header to sort table at (457, 266) on #table1 thead tr th:nth-of-type(3)
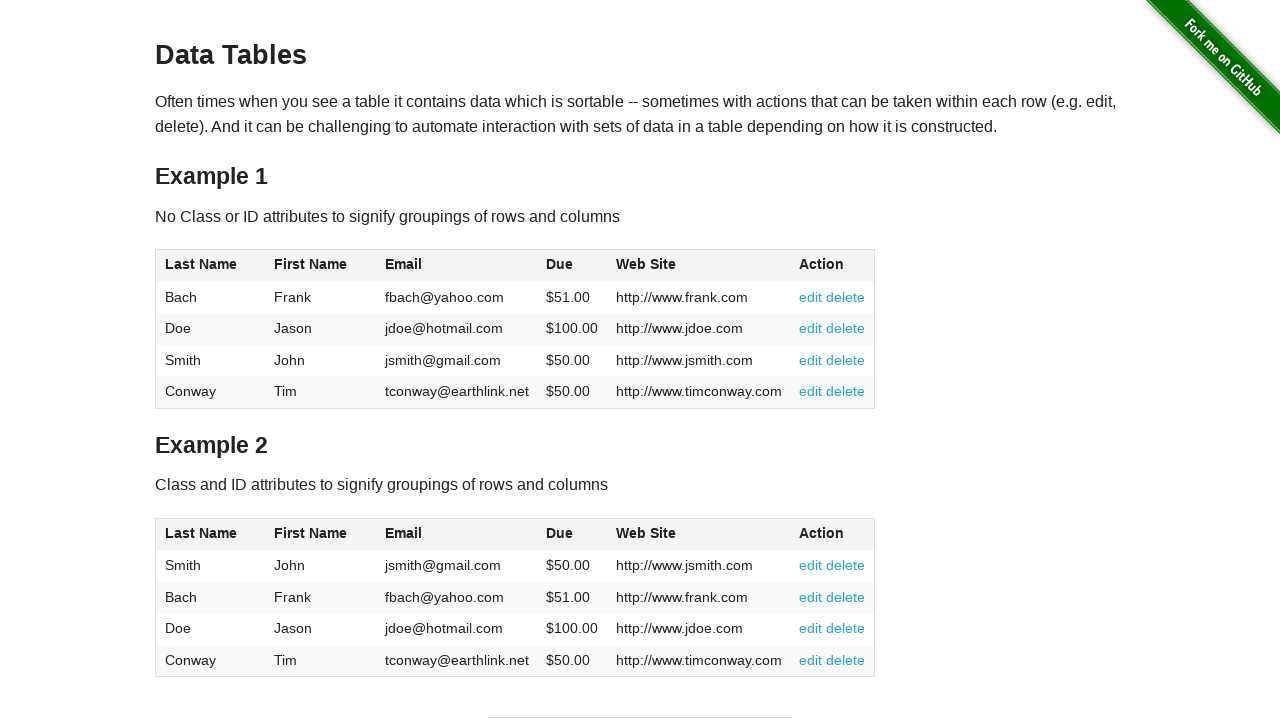

Table sorted by Email column in ascending order
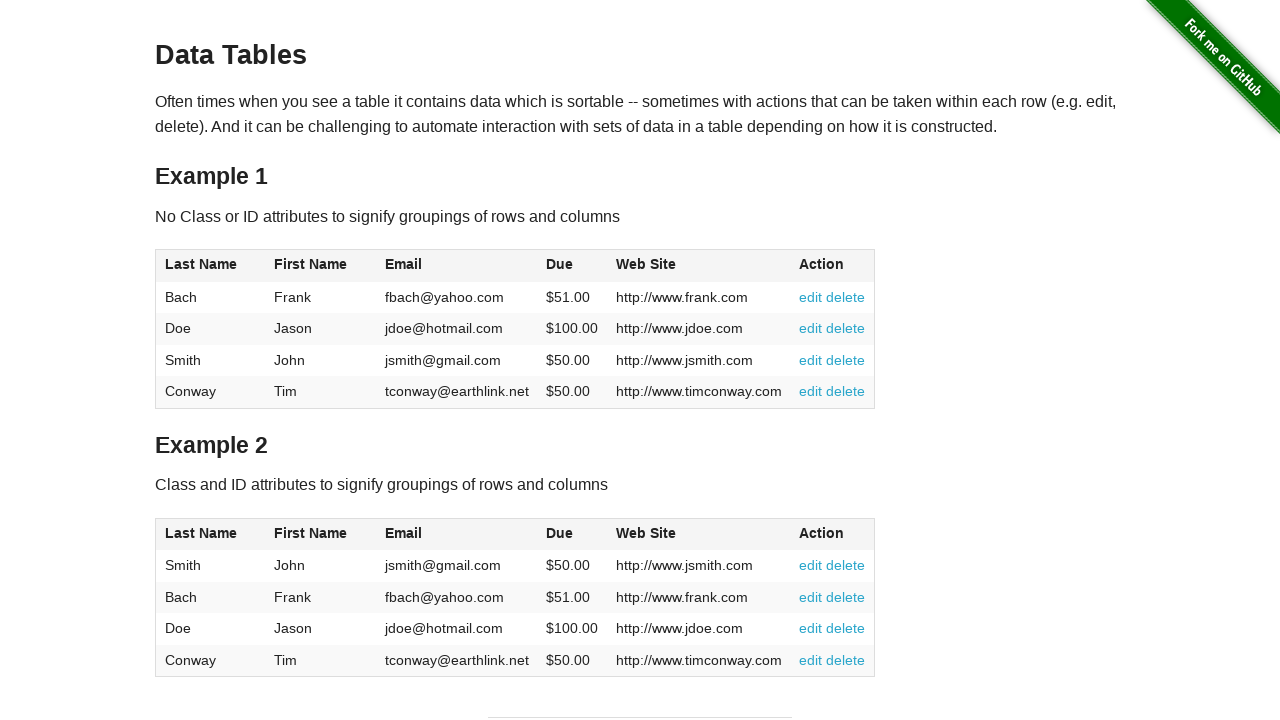

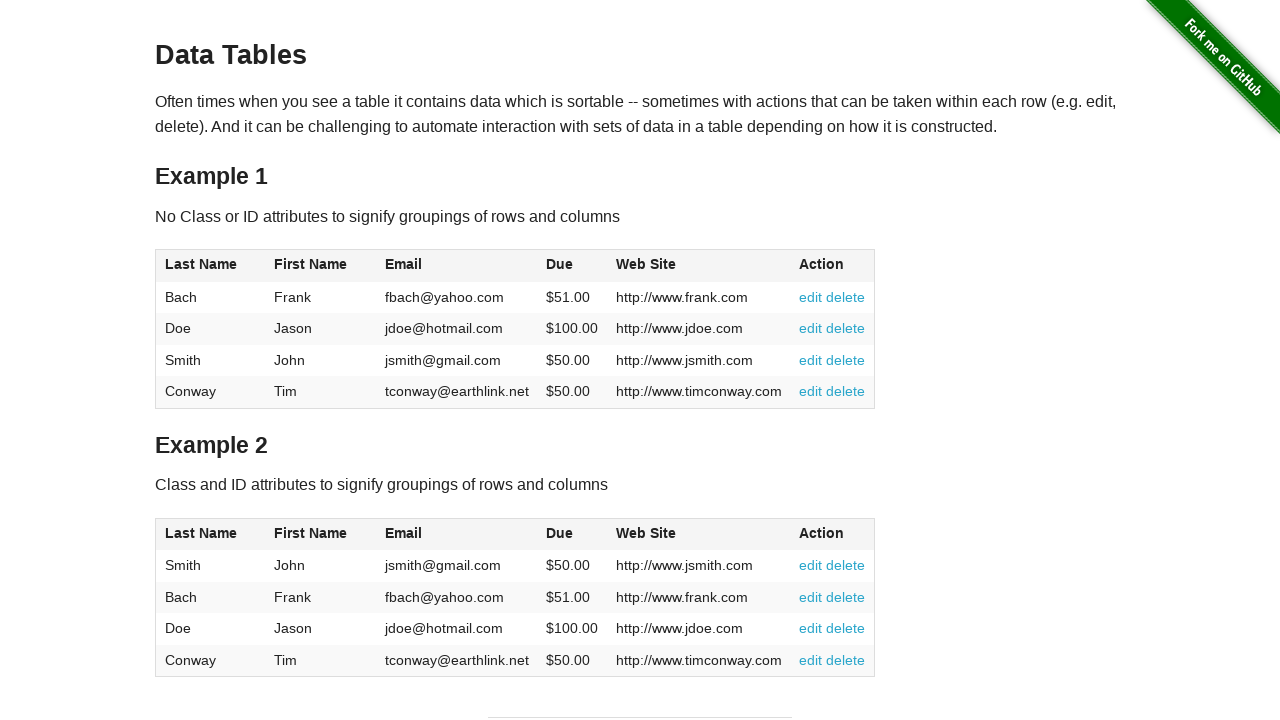